Tests search functionality on Bilibili by entering a search query "aibote" in the search input and clicking the search button

Starting URL: https://www.bilibili.com/

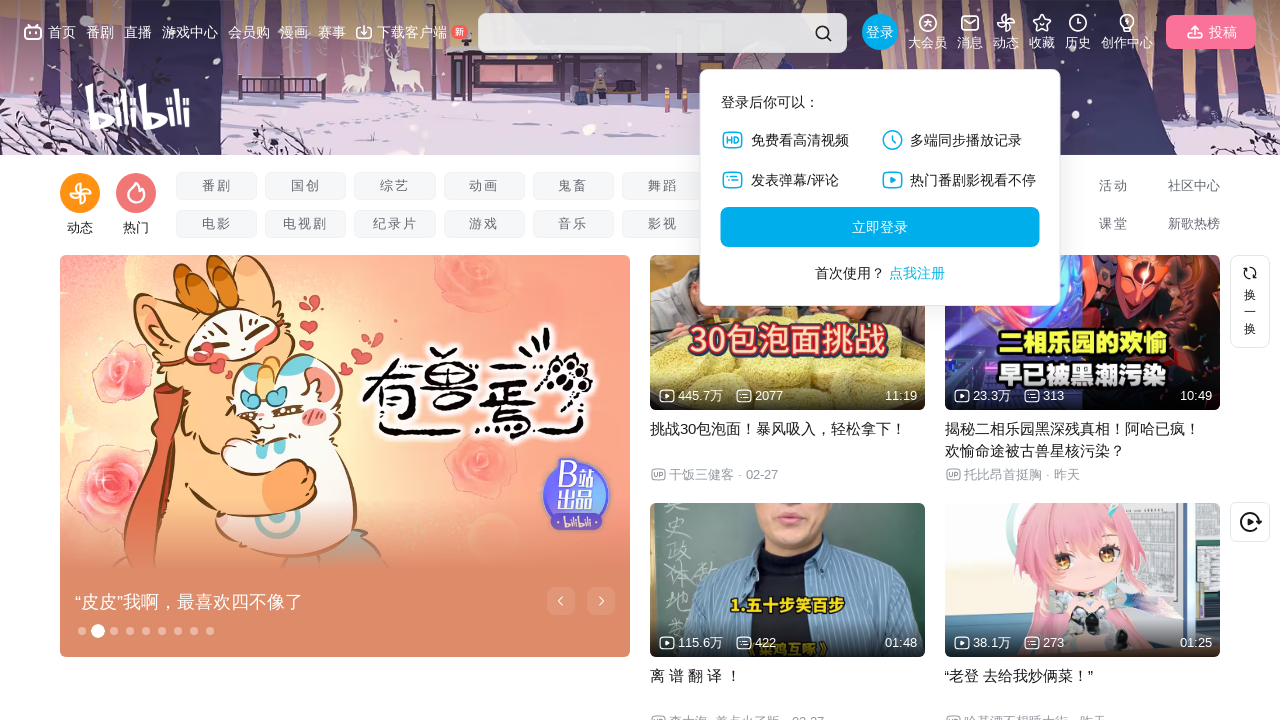

Filled search input with 'aibote' on //*[@id="nav-searchform"]/div[1]/input
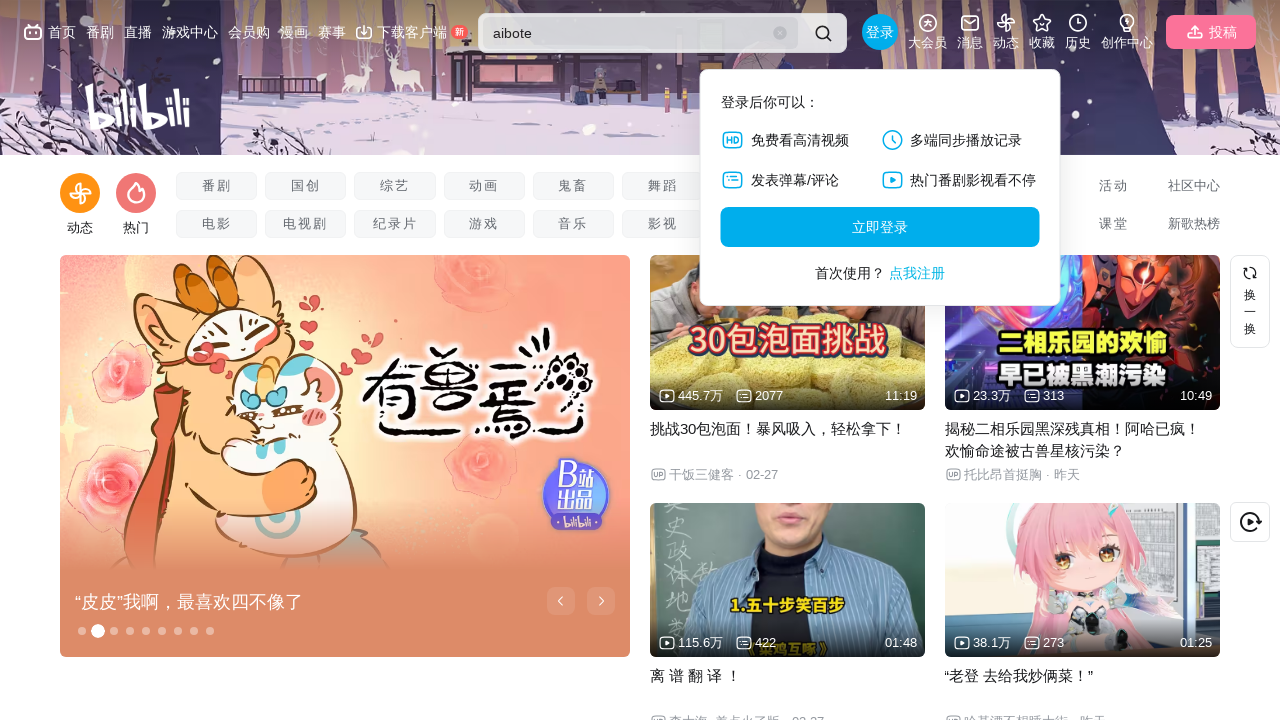

Waited for input to be processed
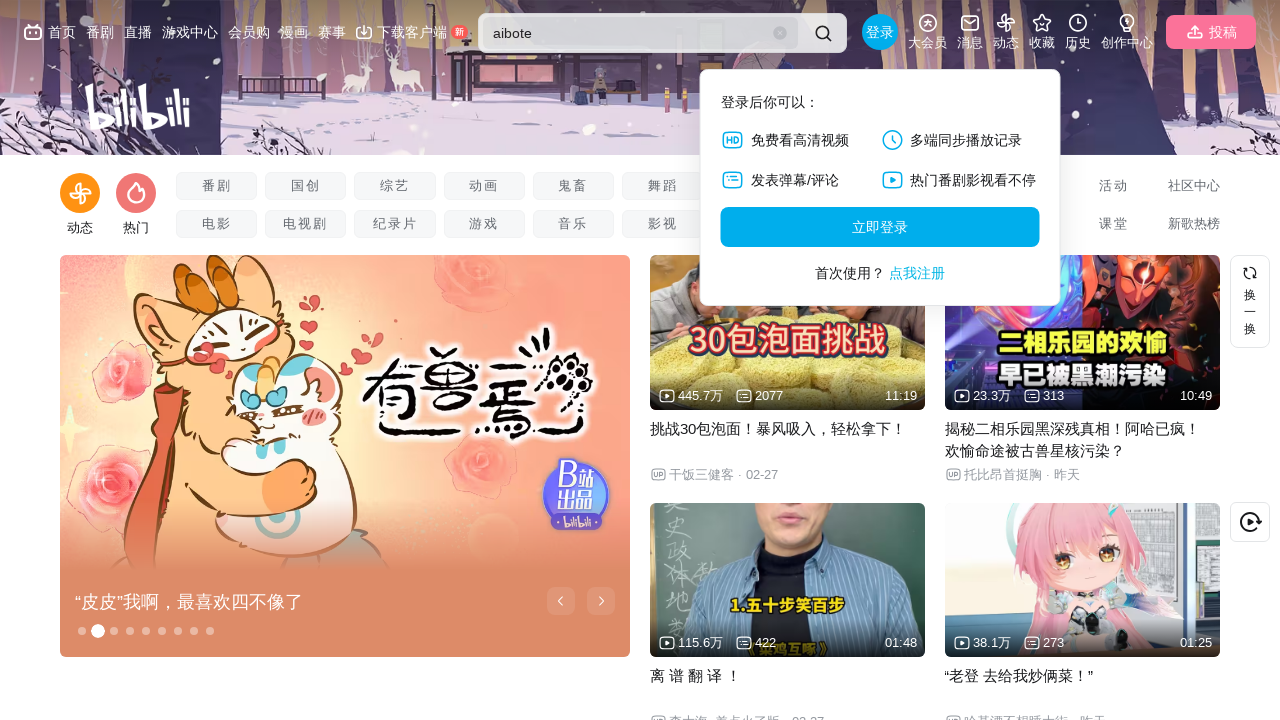

Clicked the search button at (823, 33) on xpath=//*[@id="nav-searchform"]/div[2]
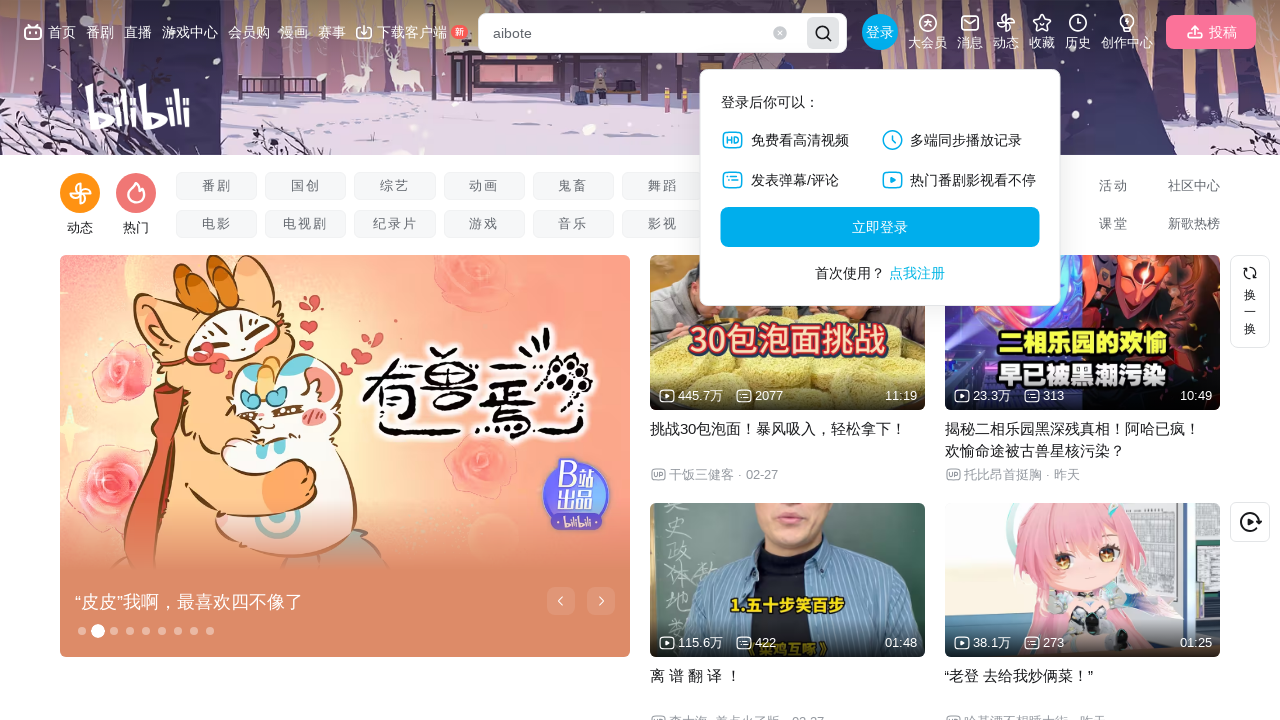

Search results page loaded
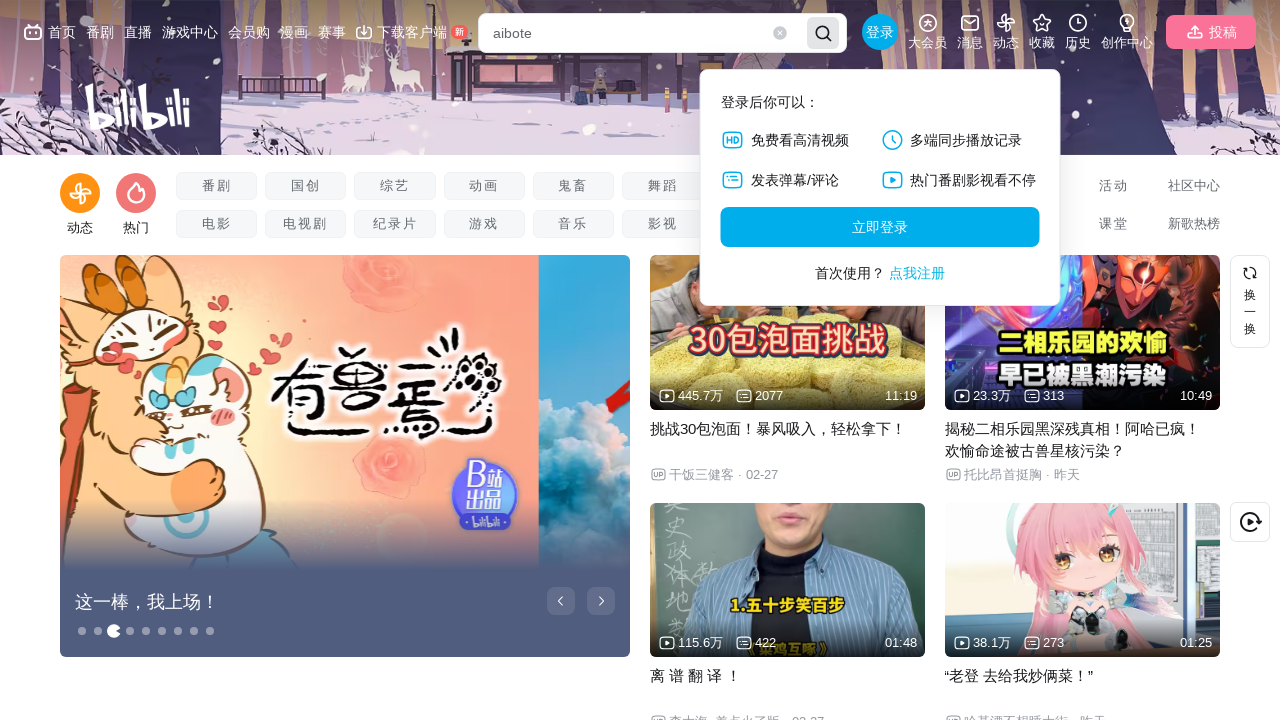

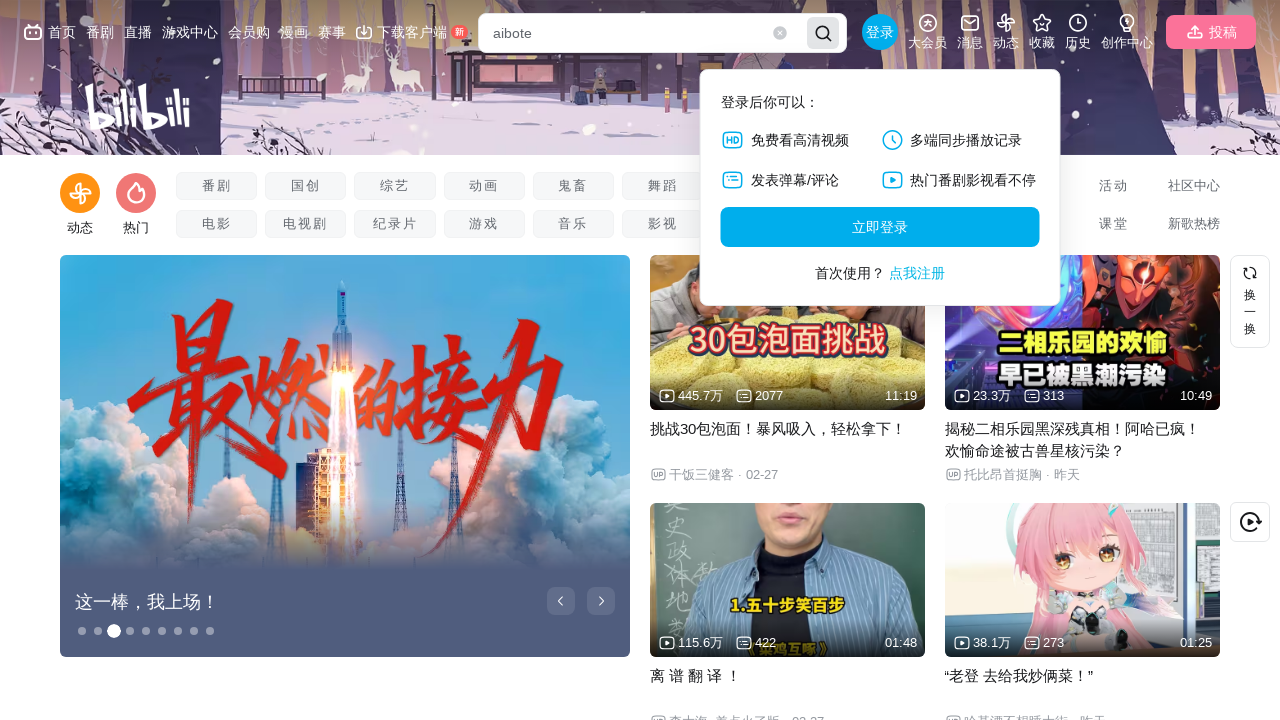